Tests drag and drop functionality by dragging an element and dropping it into a target area within an iframe

Starting URL: https://jqueryui.com/droppable/

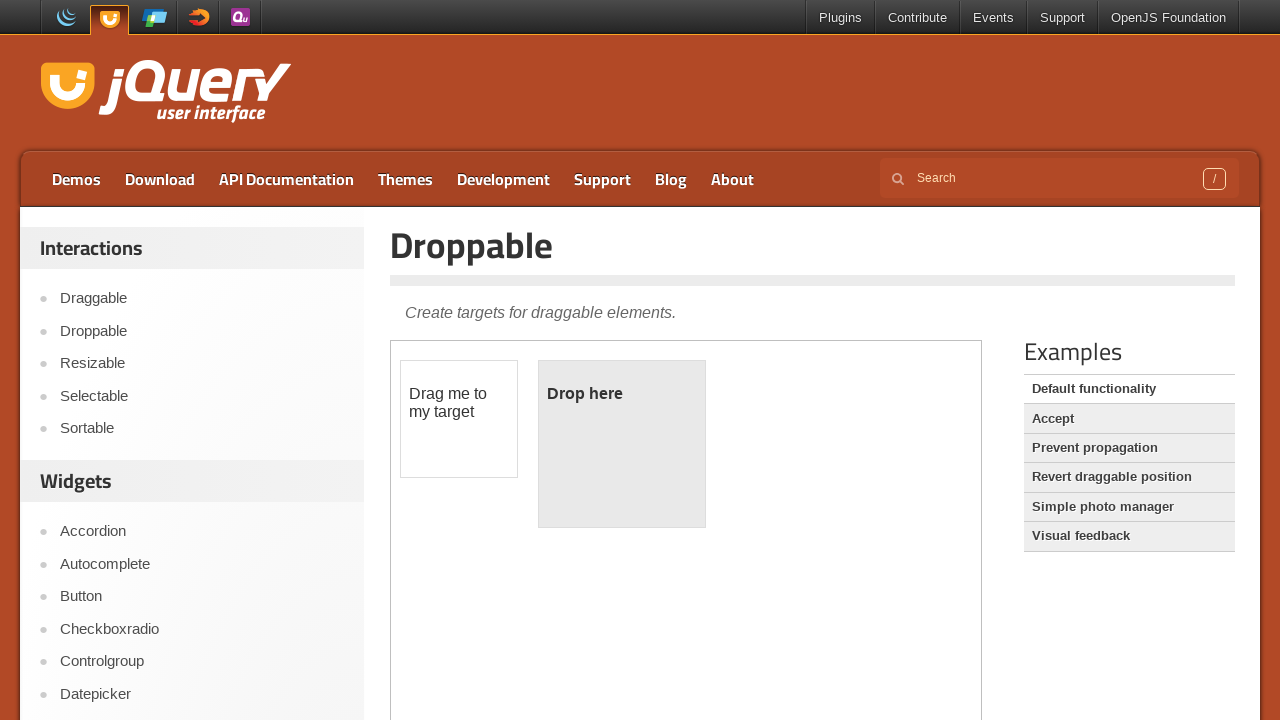

Located iframe containing drag and drop demo
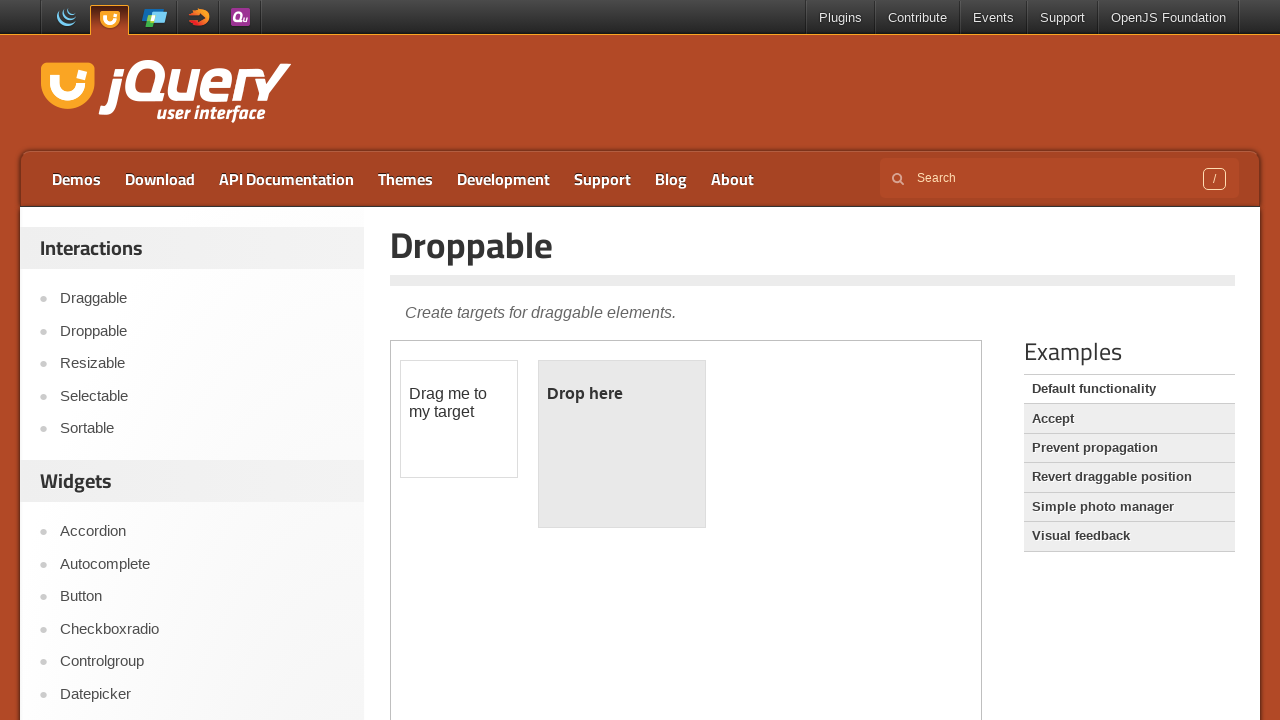

Located draggable element
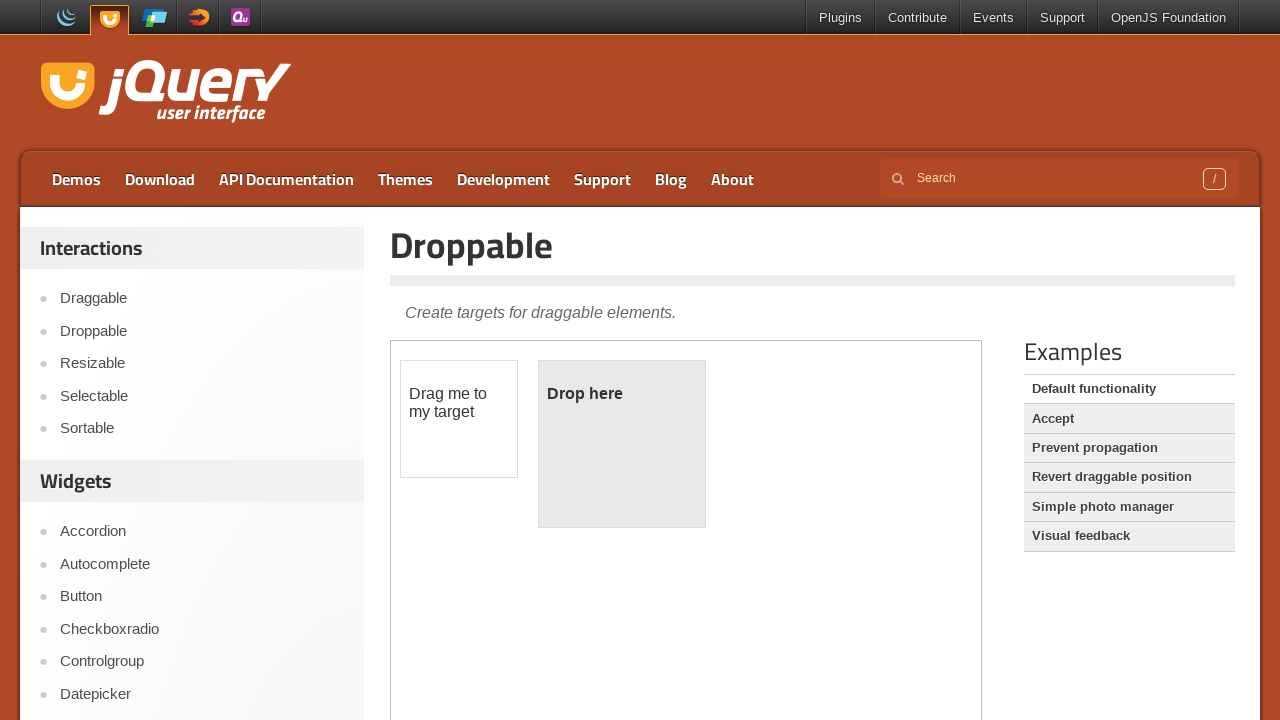

Located droppable target area
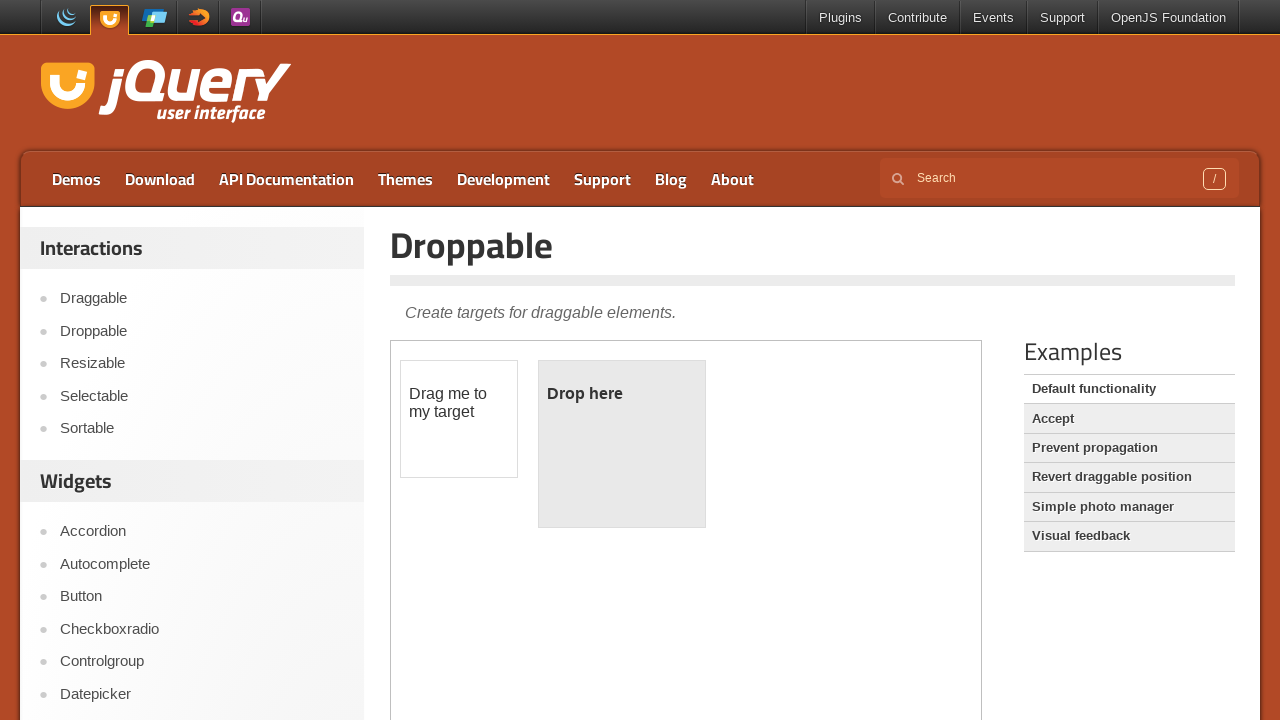

Dragged element to droppable target area at (622, 444)
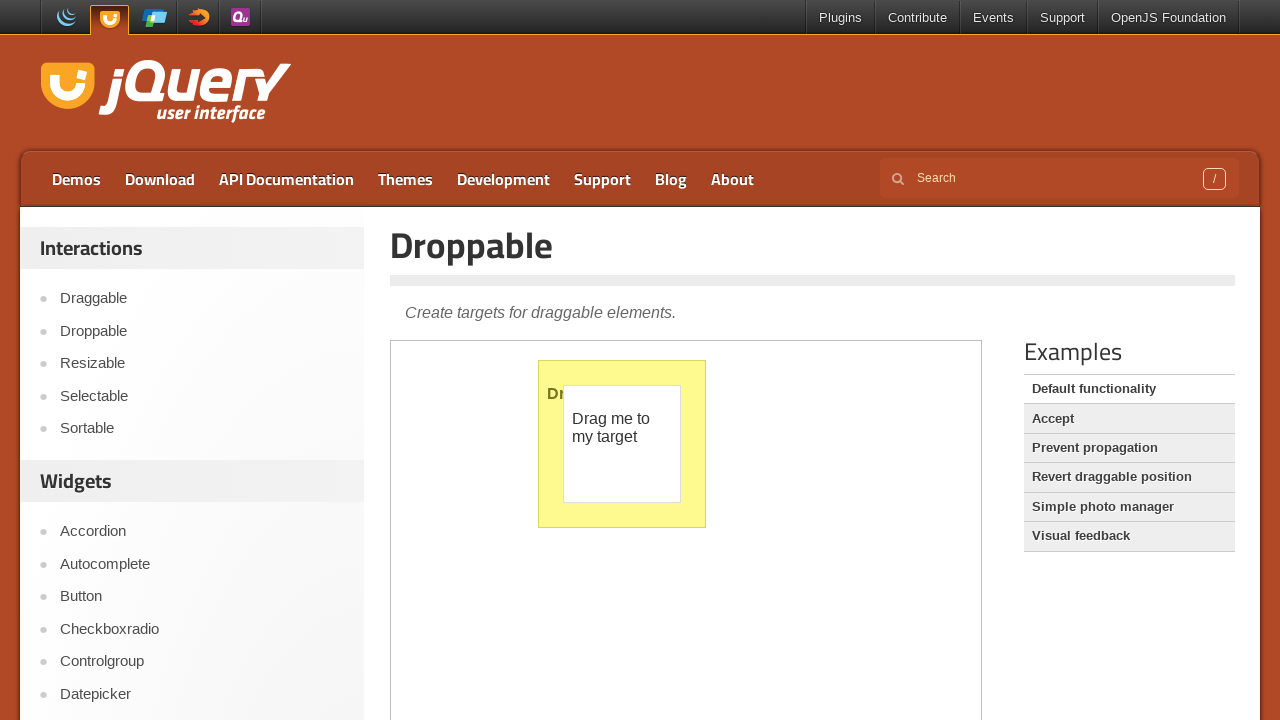

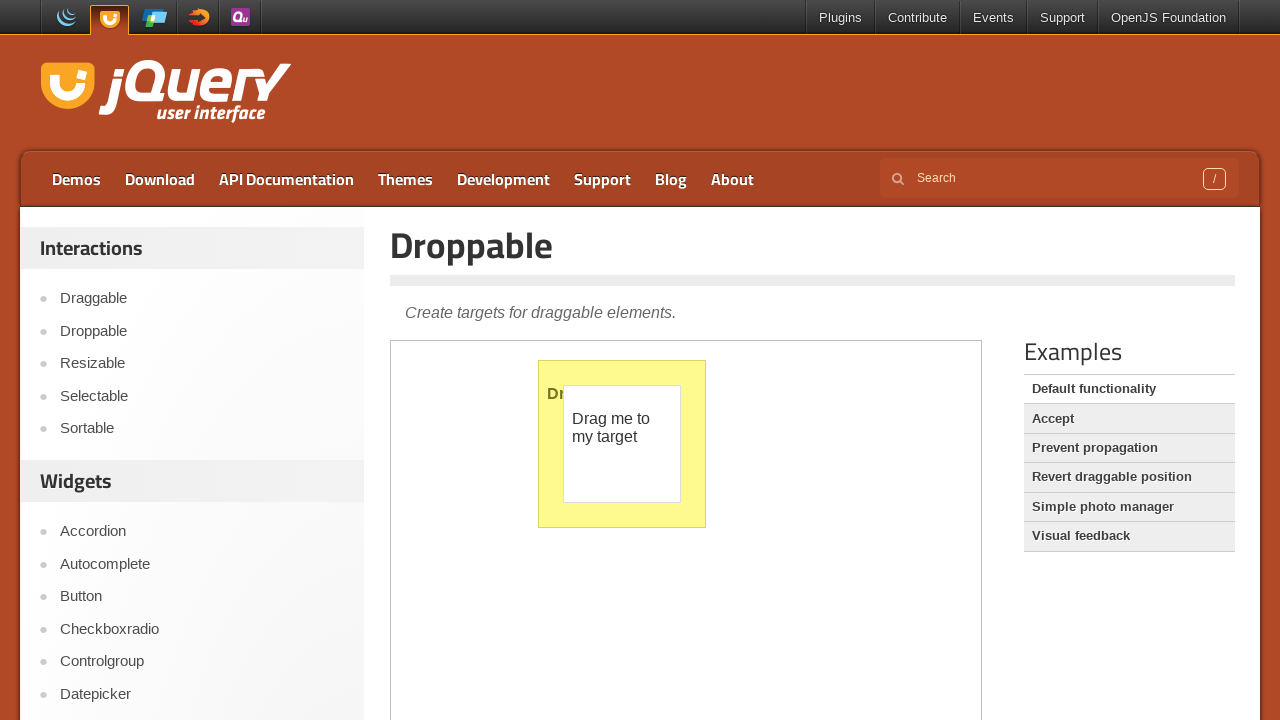